Tests JavaScript alert handling by triggering different types of alerts (information, confirmation, and prompt alerts) and interacting with them

Starting URL: https://the-internet.herokuapp.com/javascript_alerts

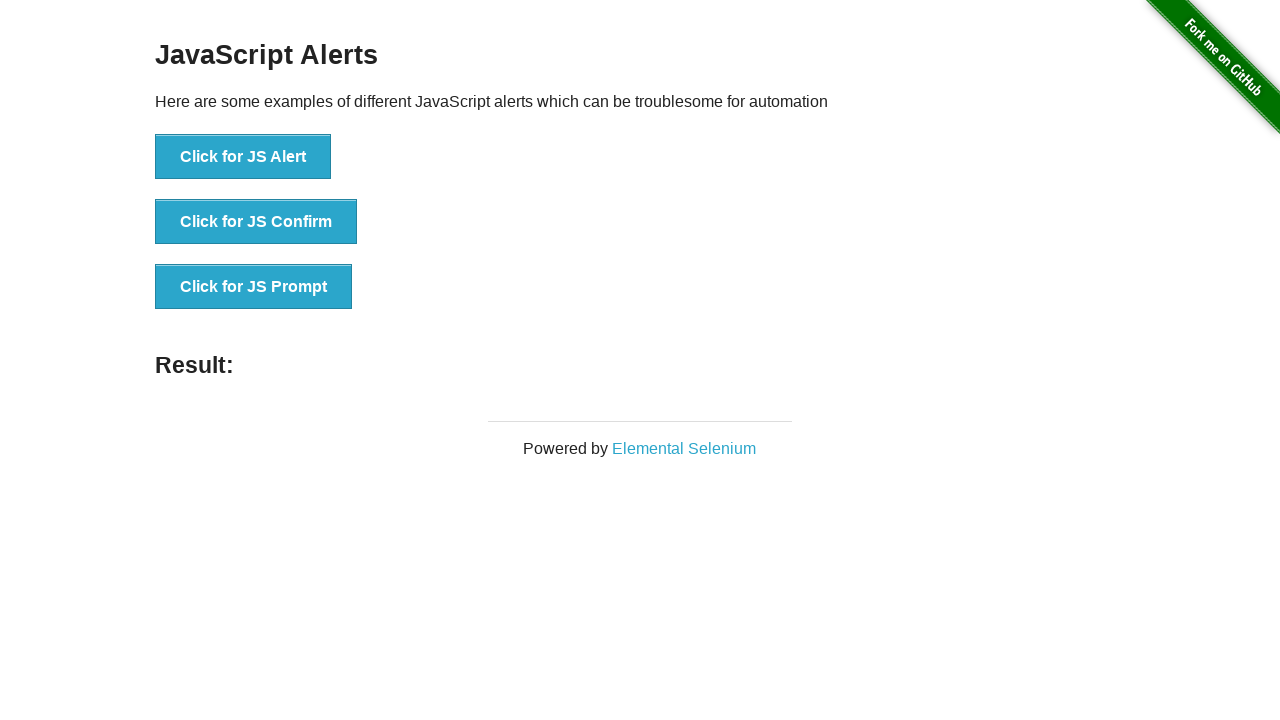

Clicked button to trigger information alert at (243, 157) on xpath=//button[@onclick='jsAlert()']
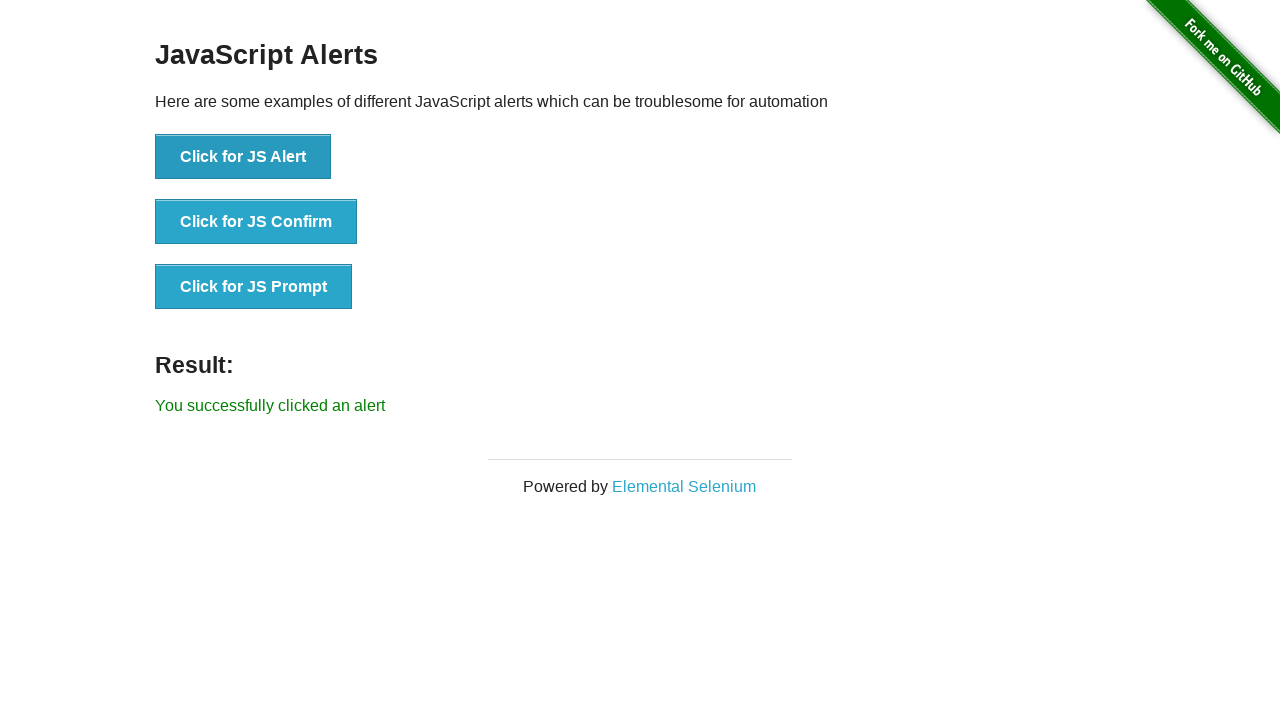

Set up dialog handler to accept information alert
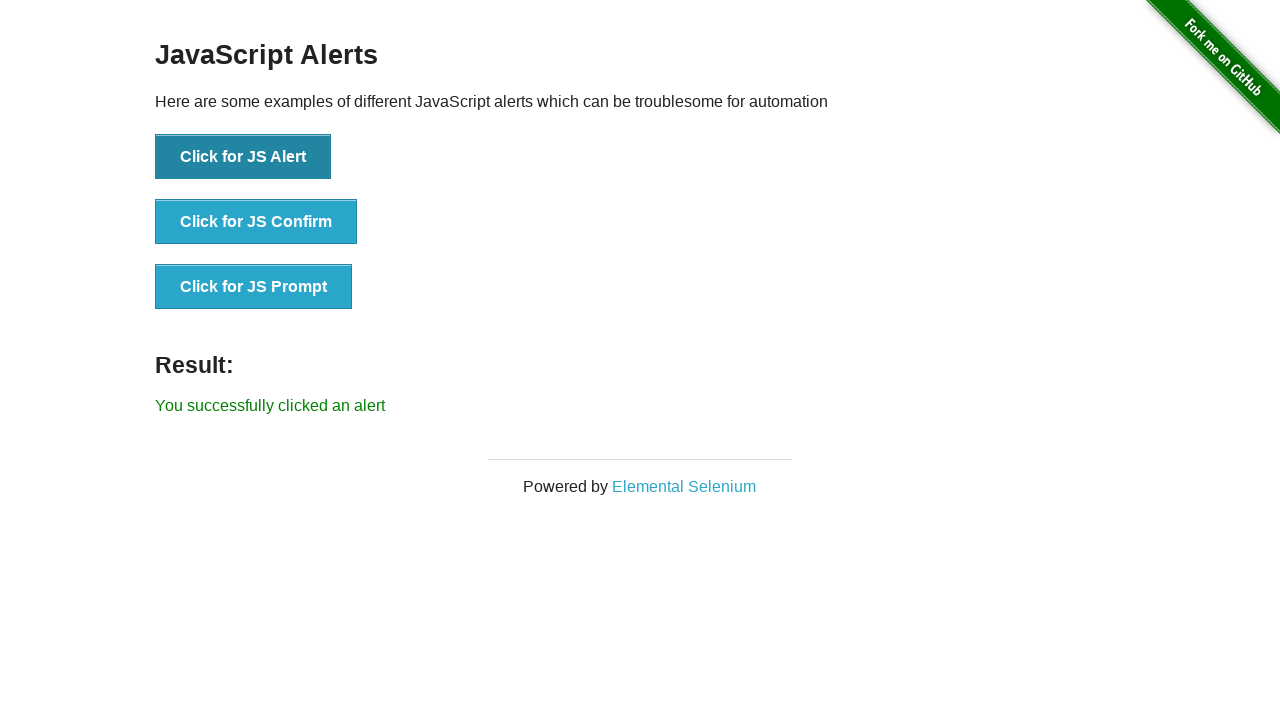

Waited for information alert to be processed
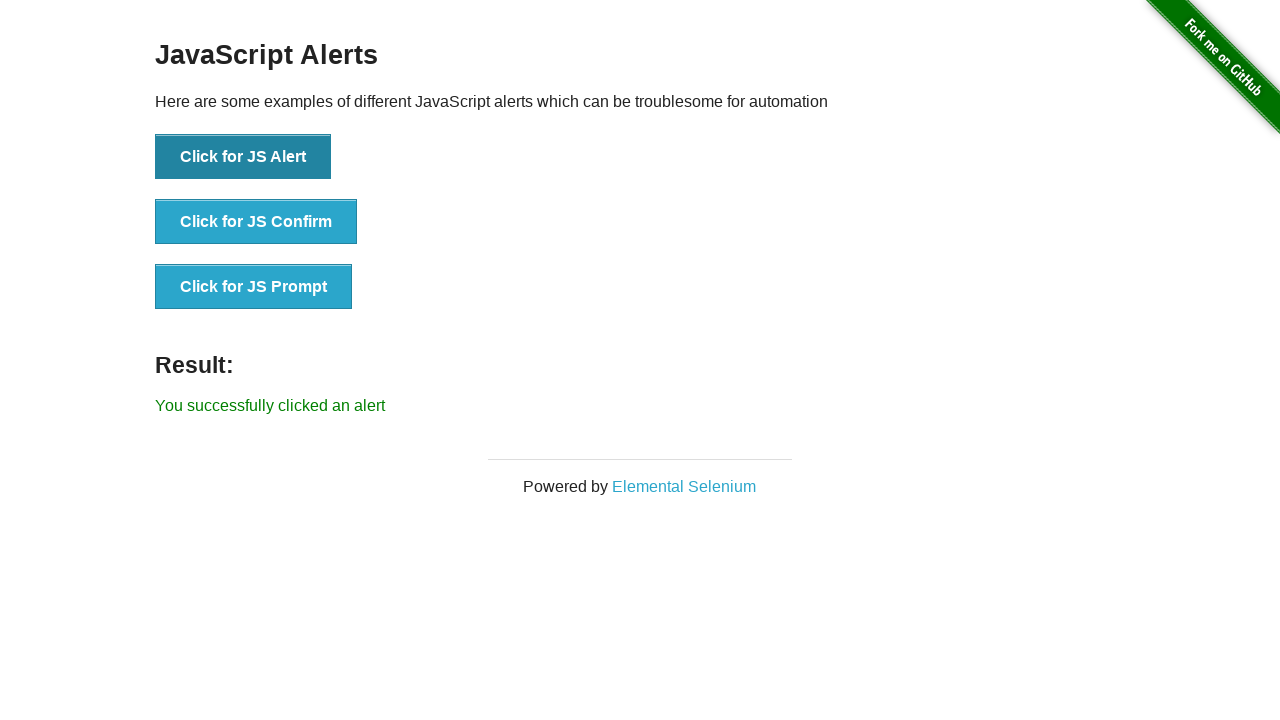

Clicked button to trigger confirmation alert at (256, 222) on xpath=//button[@onclick='jsConfirm()']
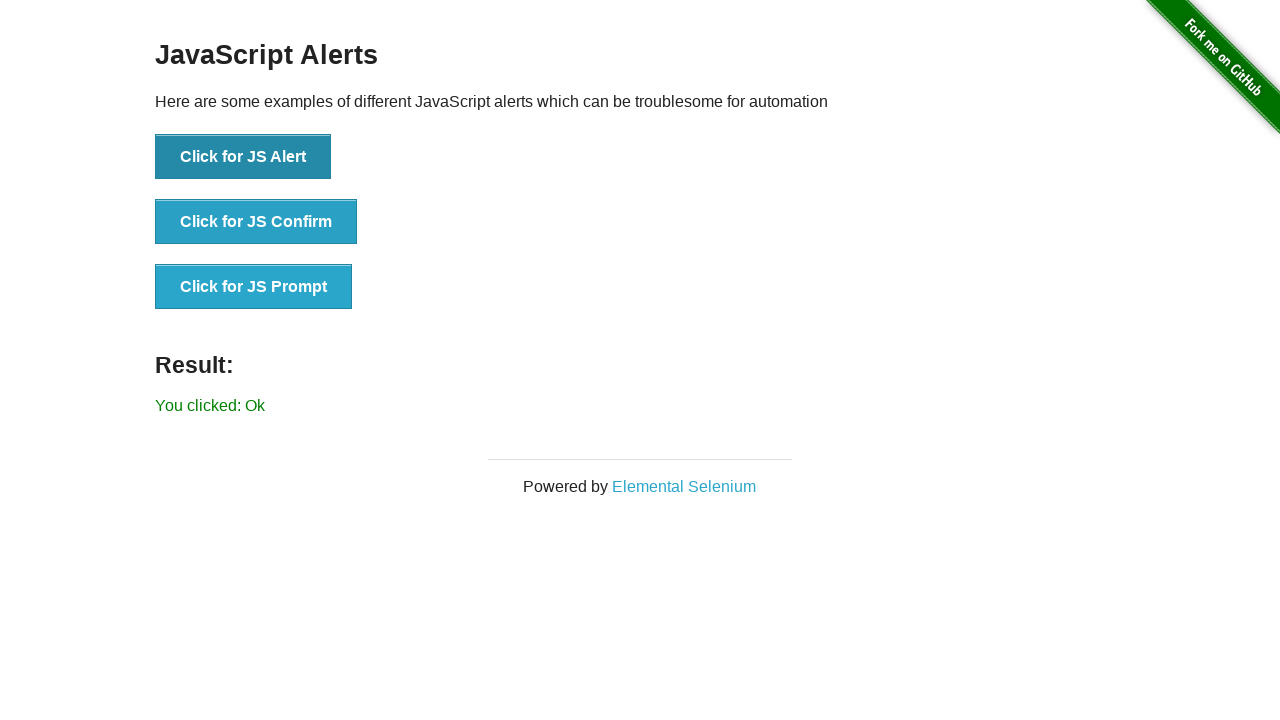

Set up dialog handler to dismiss confirmation alert
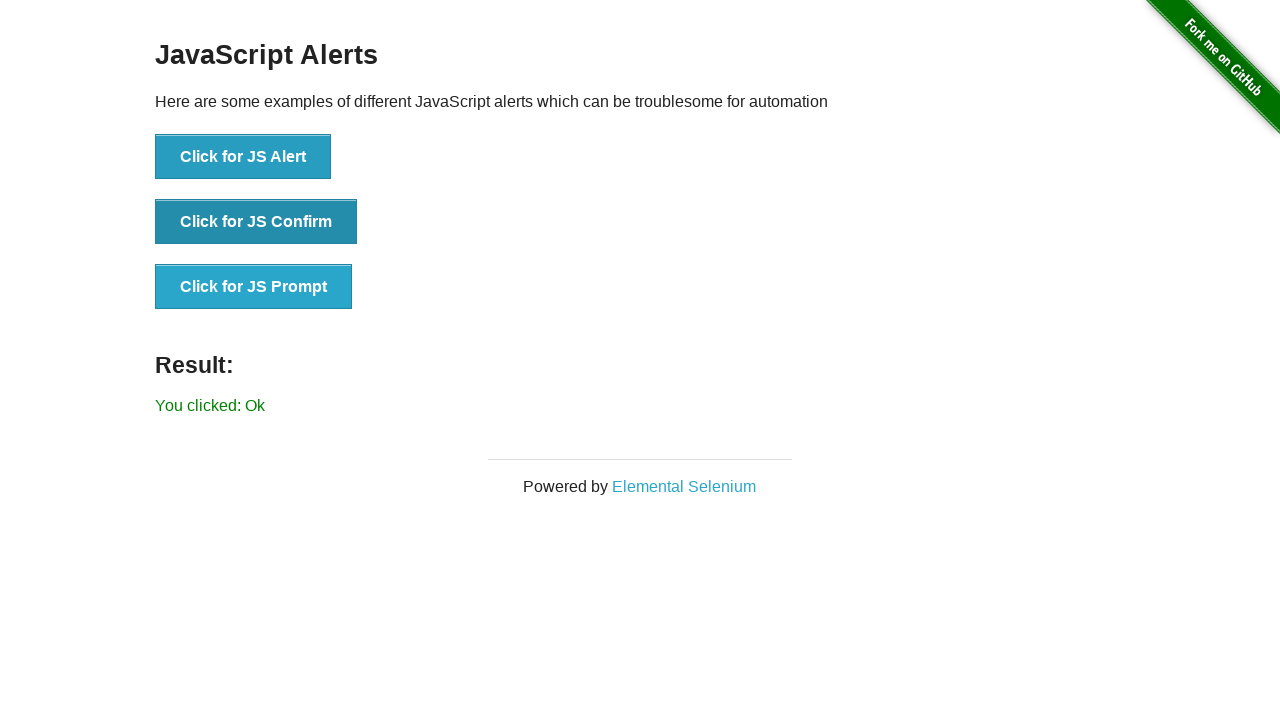

Waited for confirmation alert to be dismissed
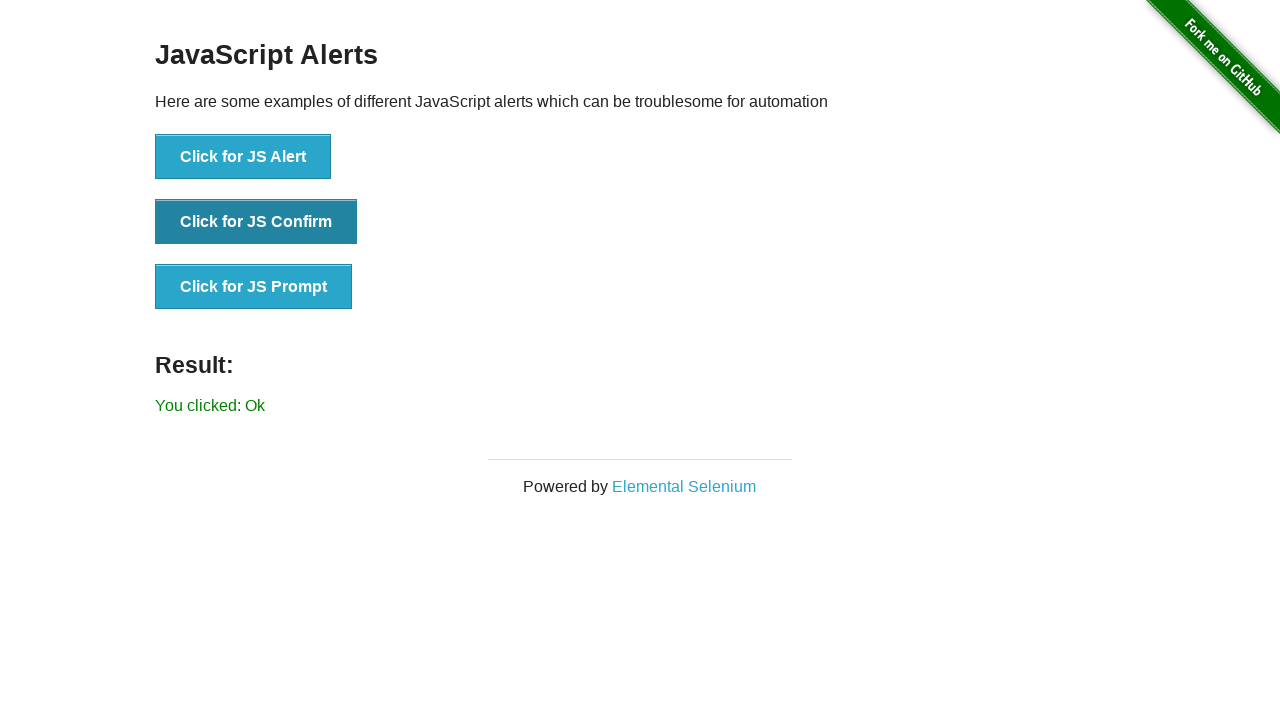

Clicked button to trigger prompt alert at (254, 287) on xpath=//button[@onclick='jsPrompt()']
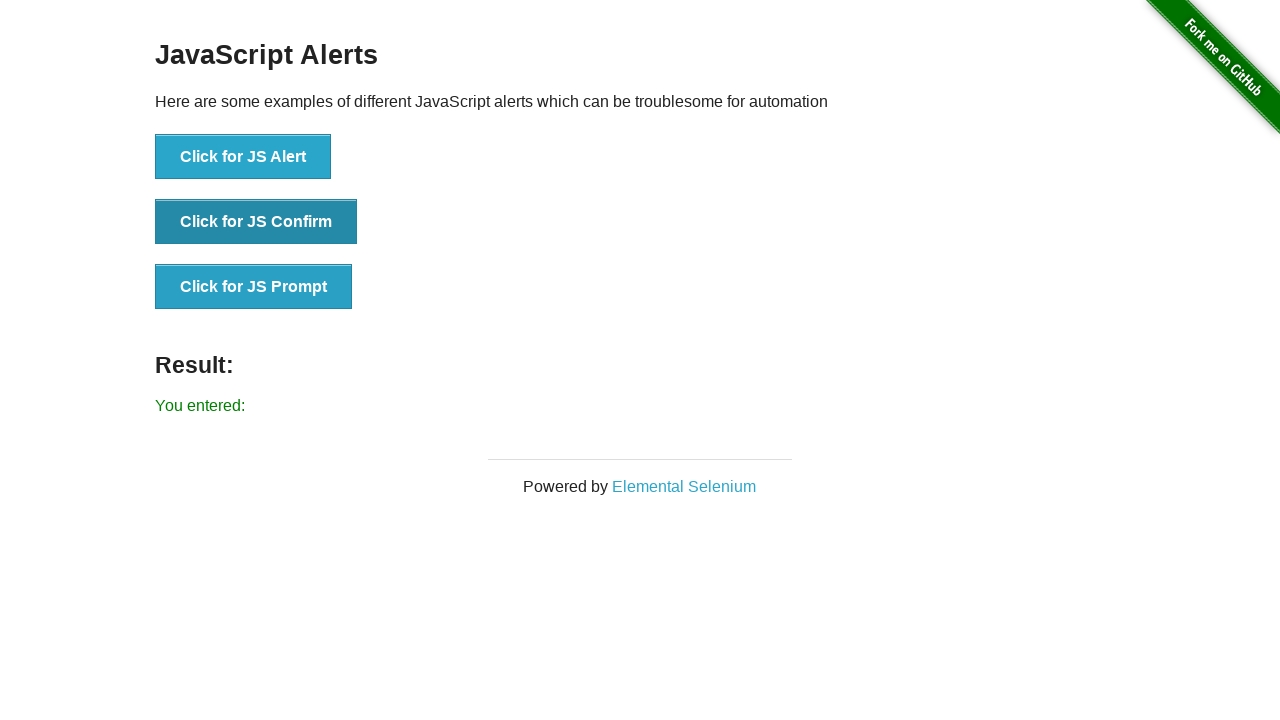

Set up dialog handler to accept prompt alert with text 'Hello Bhuvaneshwari'
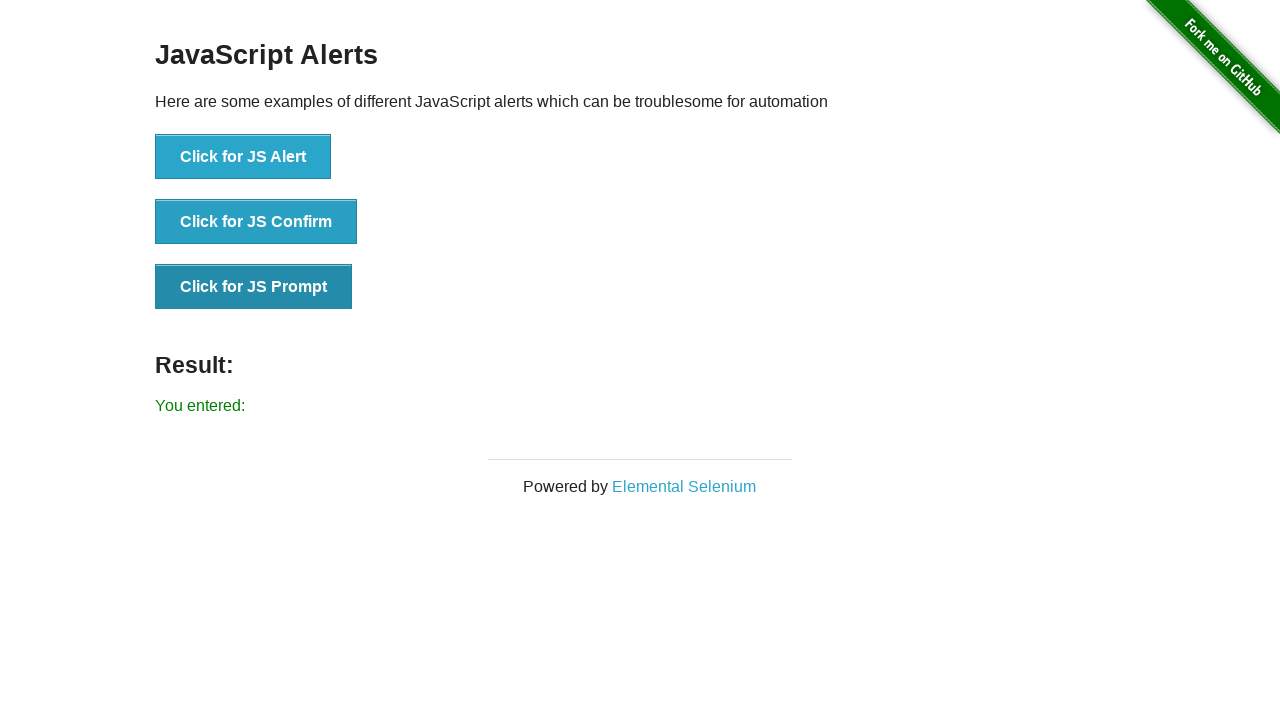

Waited for prompt alert to be processed and result displayed
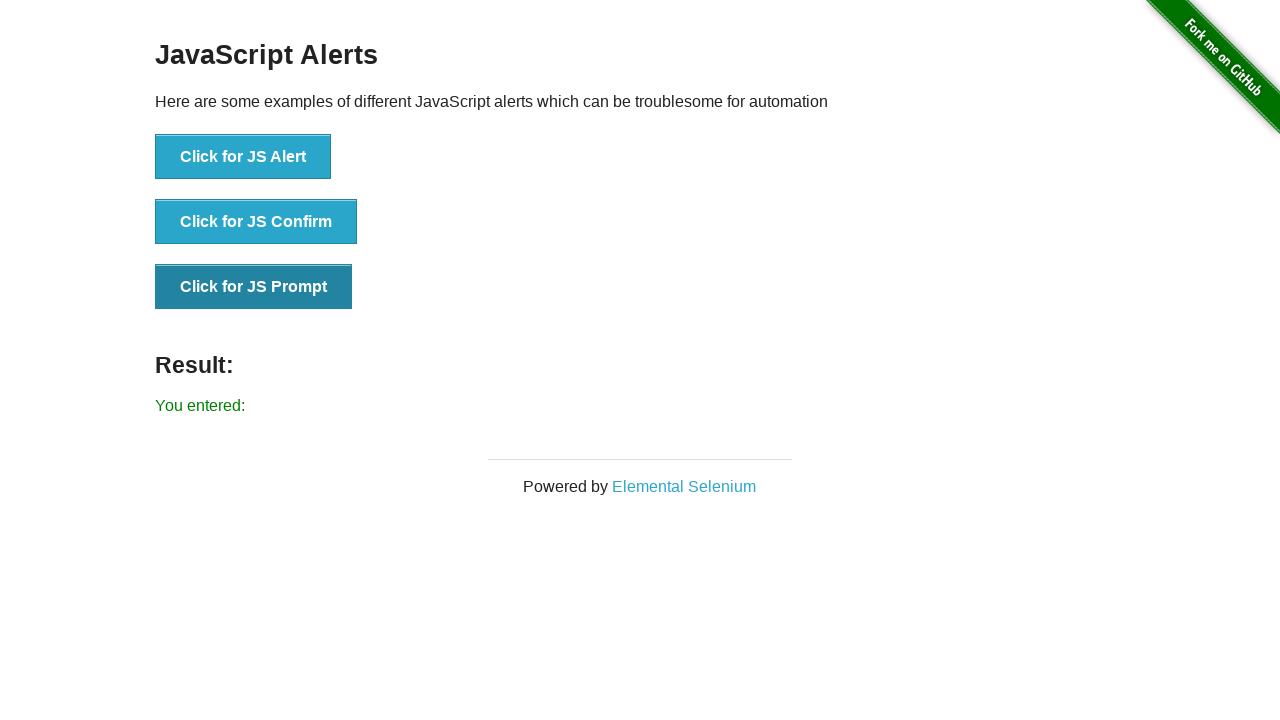

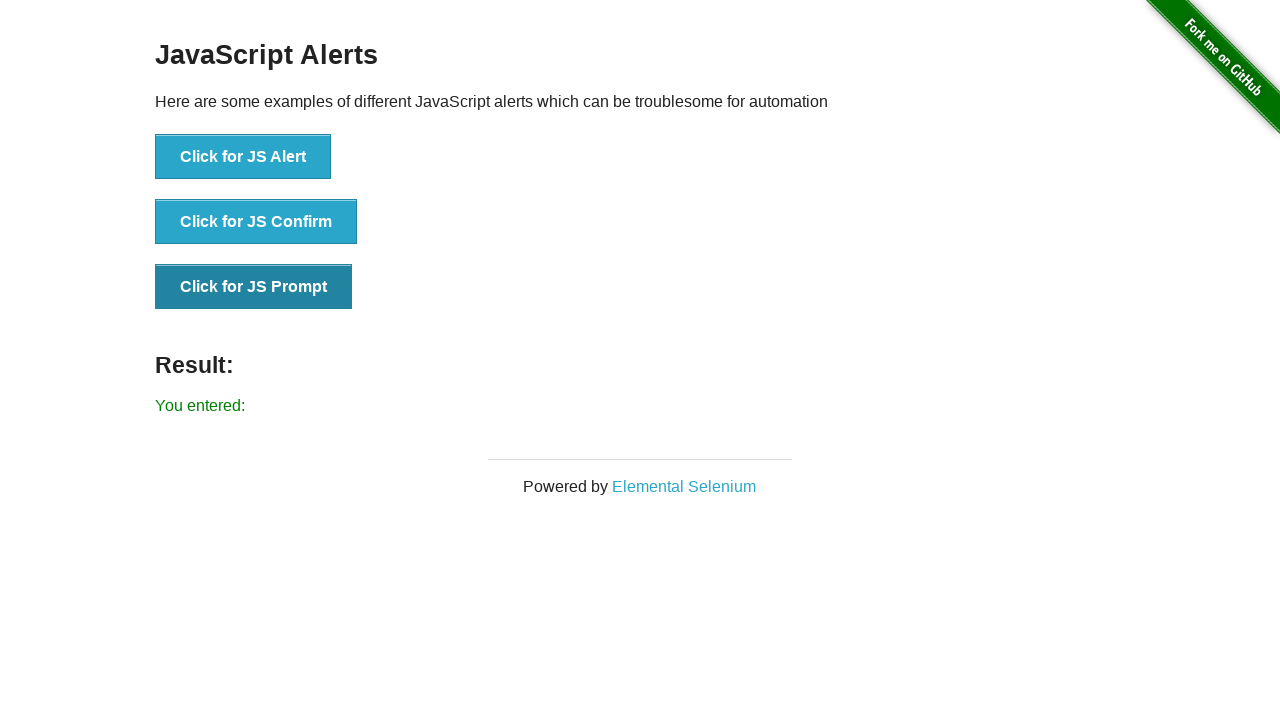